Tests various browser automation features on a practice page including hovering over elements, working with iframes, finding footer links, and opening multiple links in new tabs using keyboard shortcuts.

Starting URL: https://www.rahulshettyacademy.com/AutomationPractice/

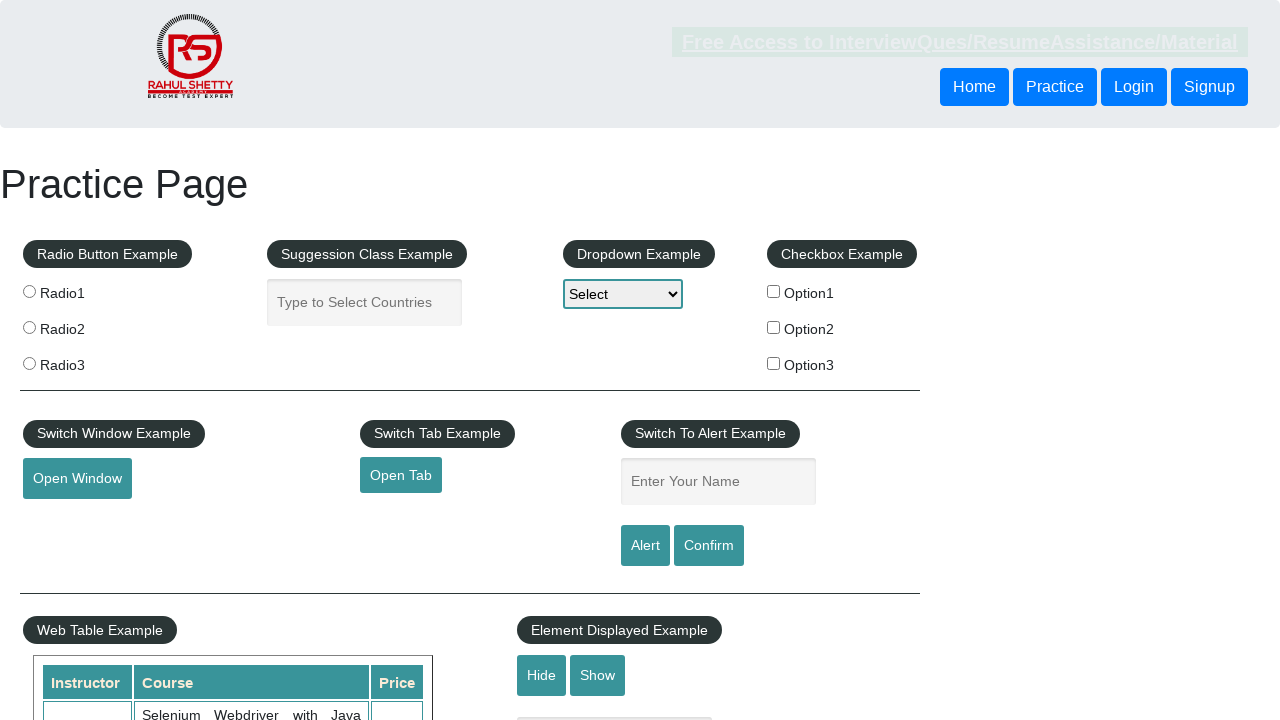

Hovered over mousehover element at (83, 361) on #mousehover
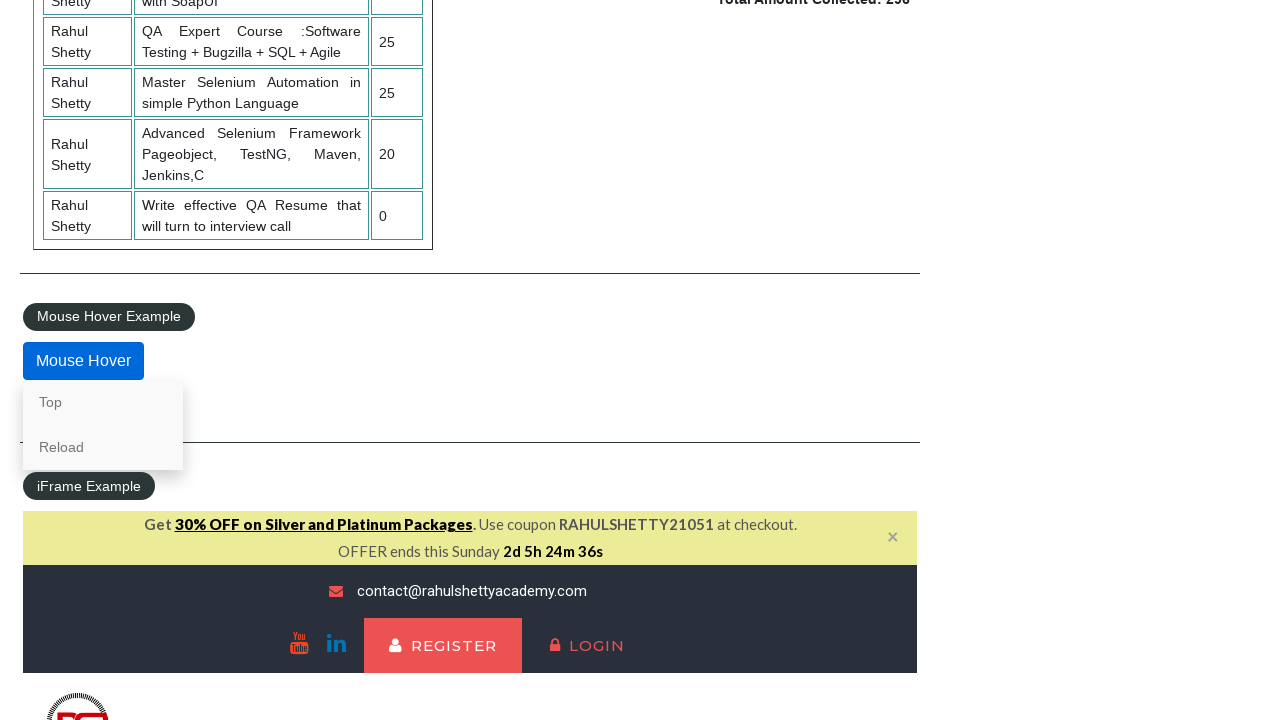

Located all iframes on page - found 2 iframes
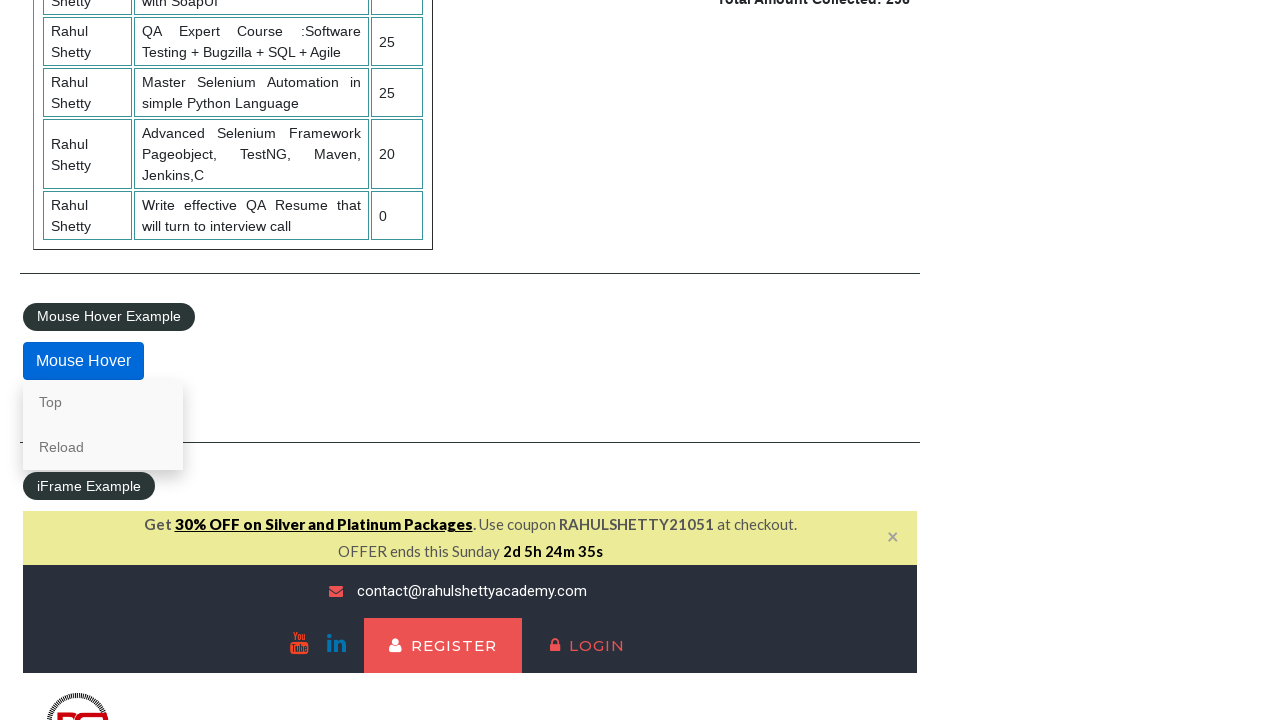

Located courses iframe
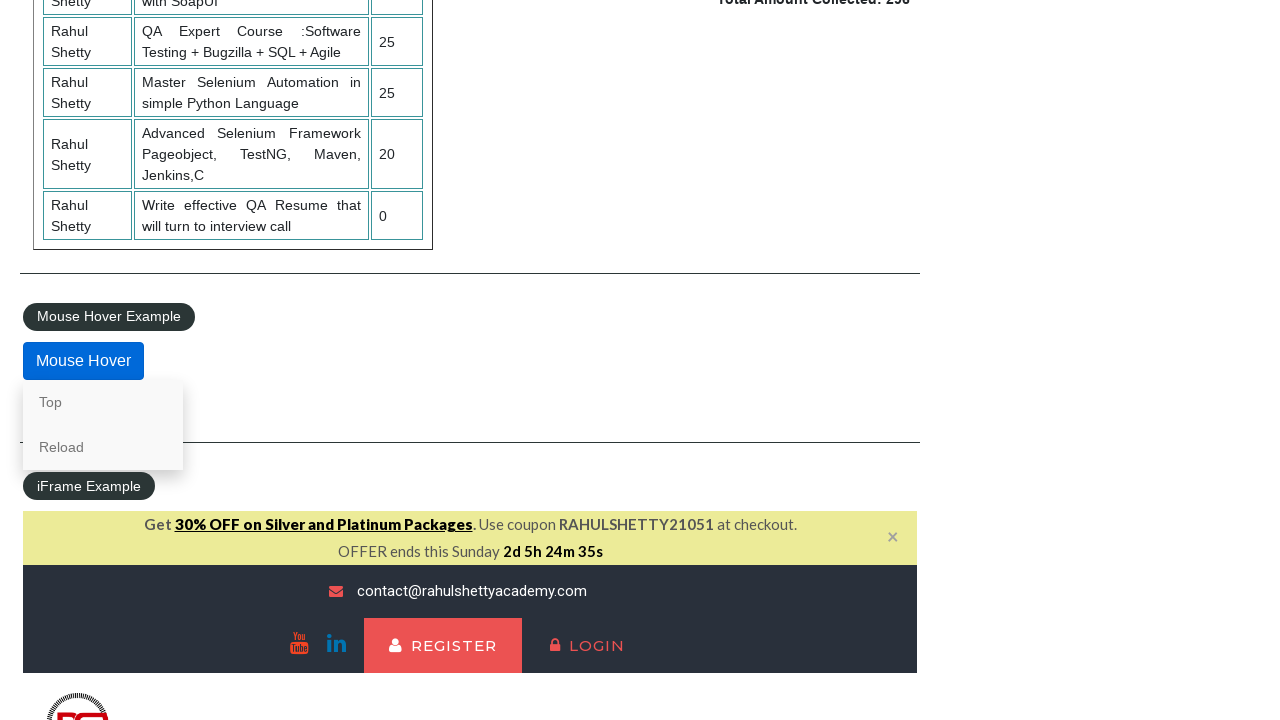

Located footer element
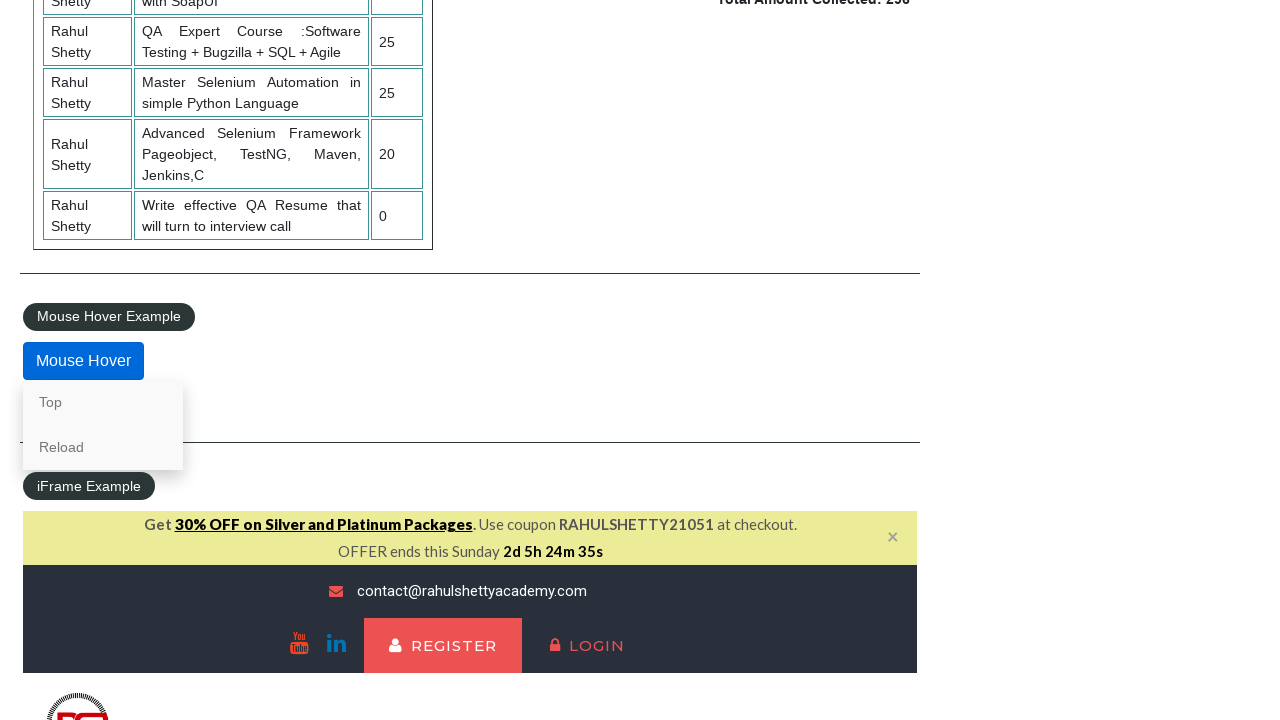

Found 20 links in footer
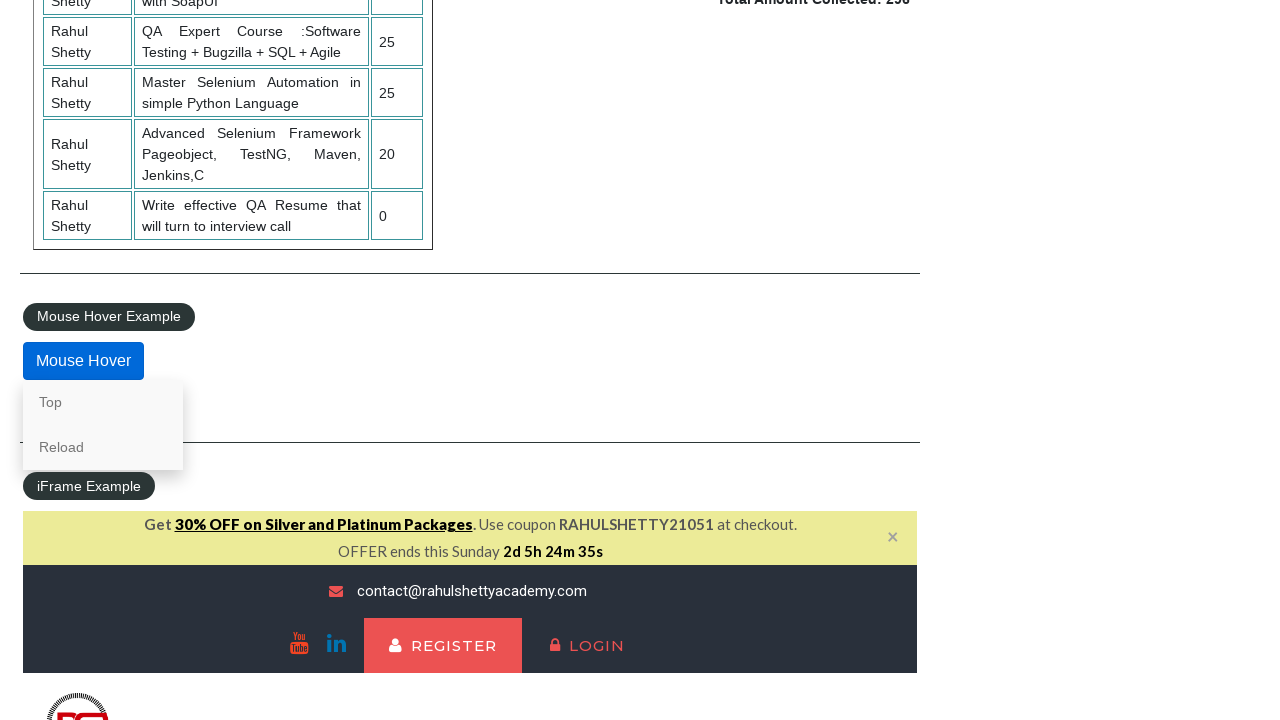

Located first column of footer
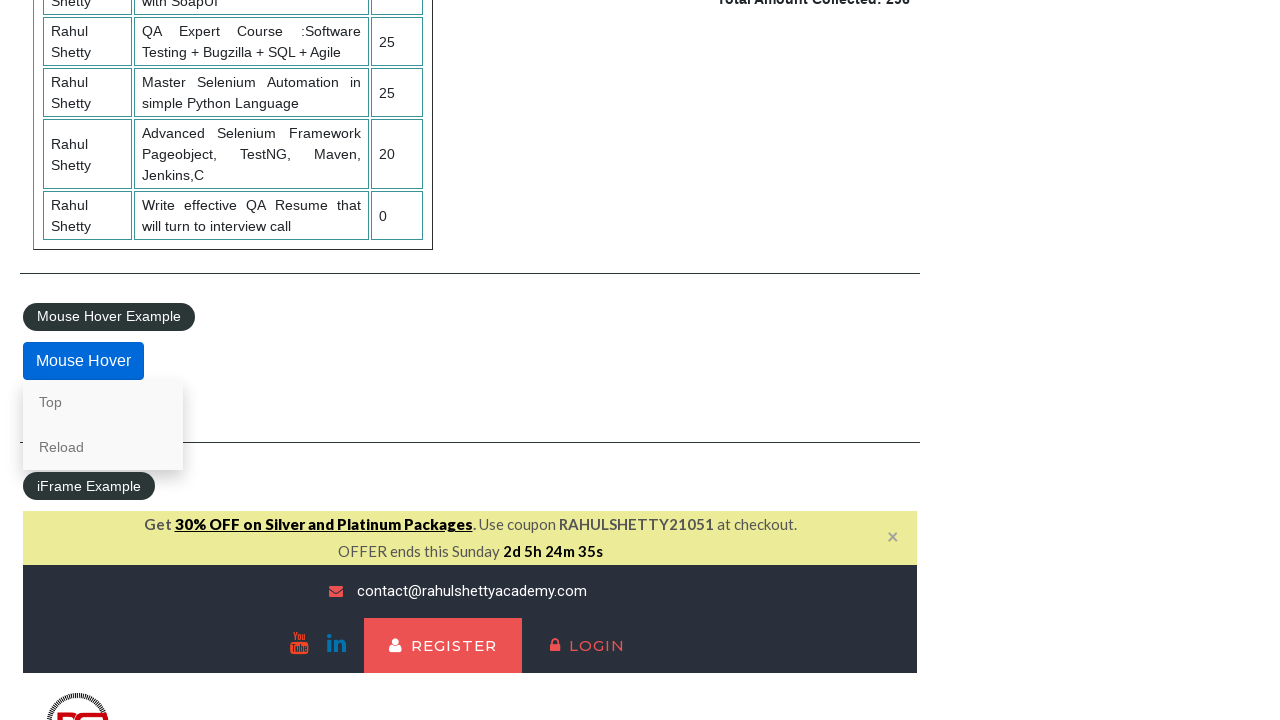

Found 5 links in first footer column
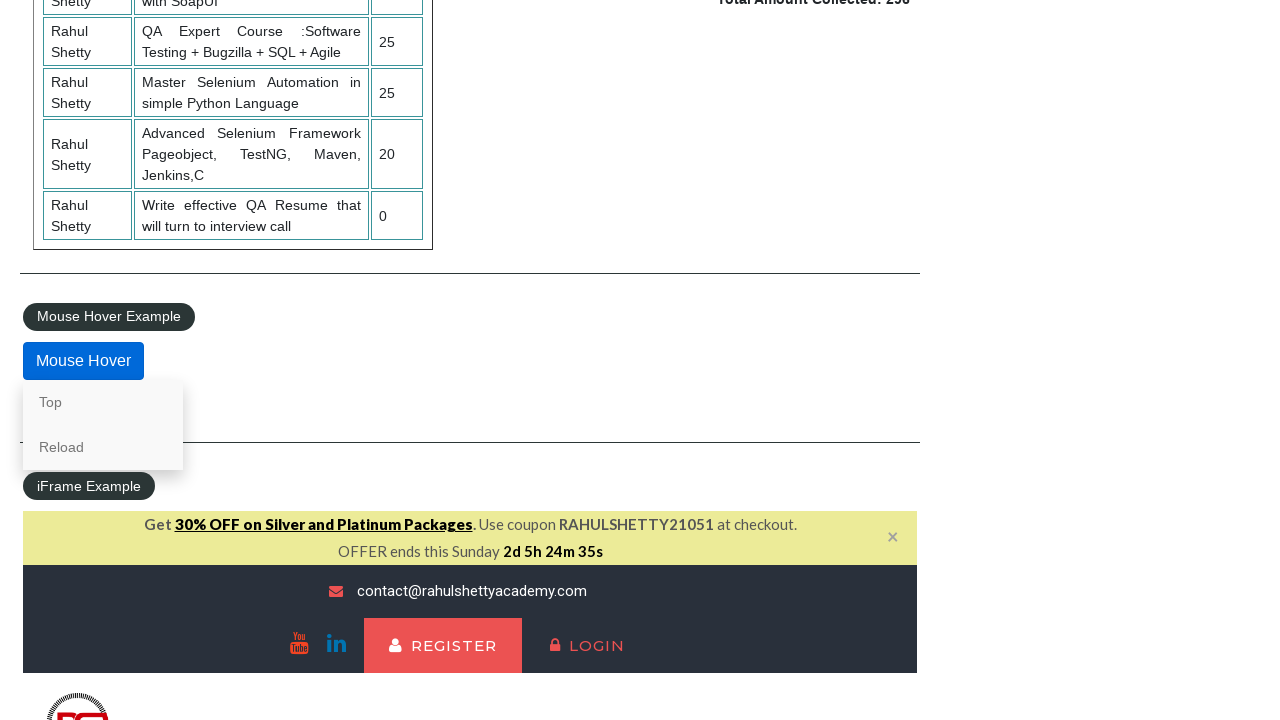

Opened footer column link 1 in new tab using Ctrl+click at (68, 520) on xpath=//div[@id='gf-BIG']//td[1]//ul[1] >> a >> nth=1
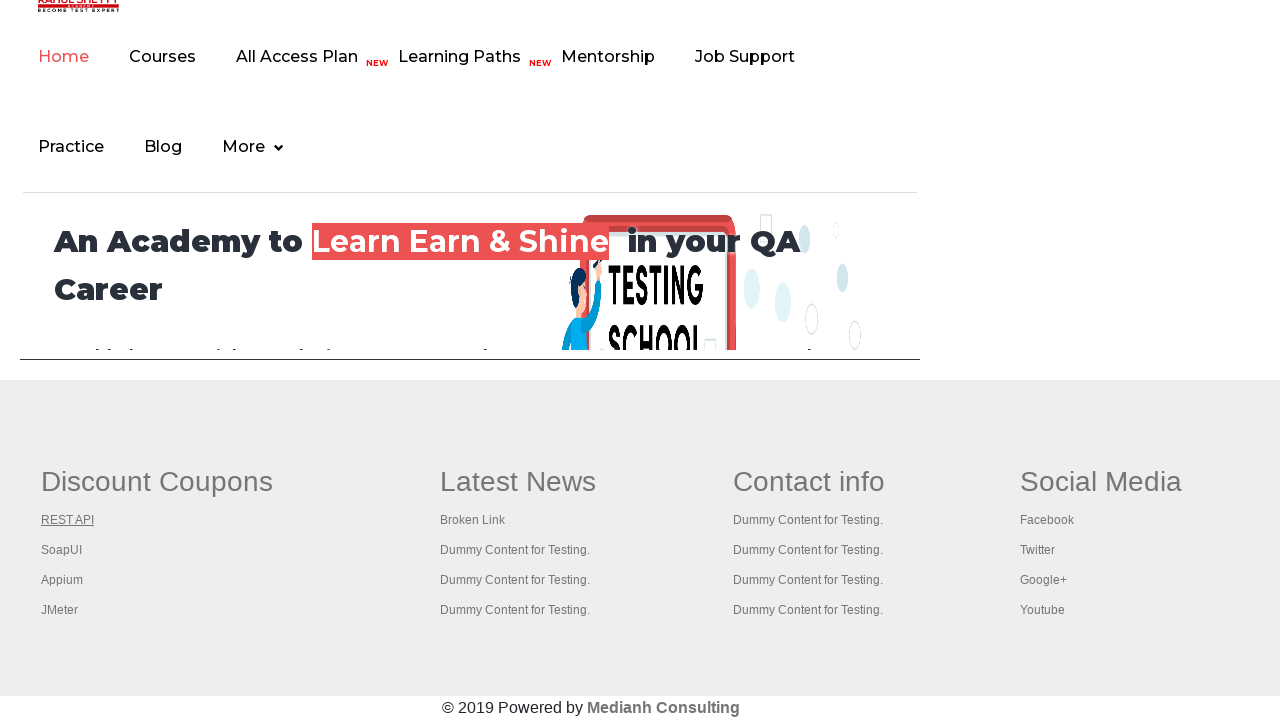

Opened footer column link 2 in new tab using Ctrl+click at (62, 550) on xpath=//div[@id='gf-BIG']//td[1]//ul[1] >> a >> nth=2
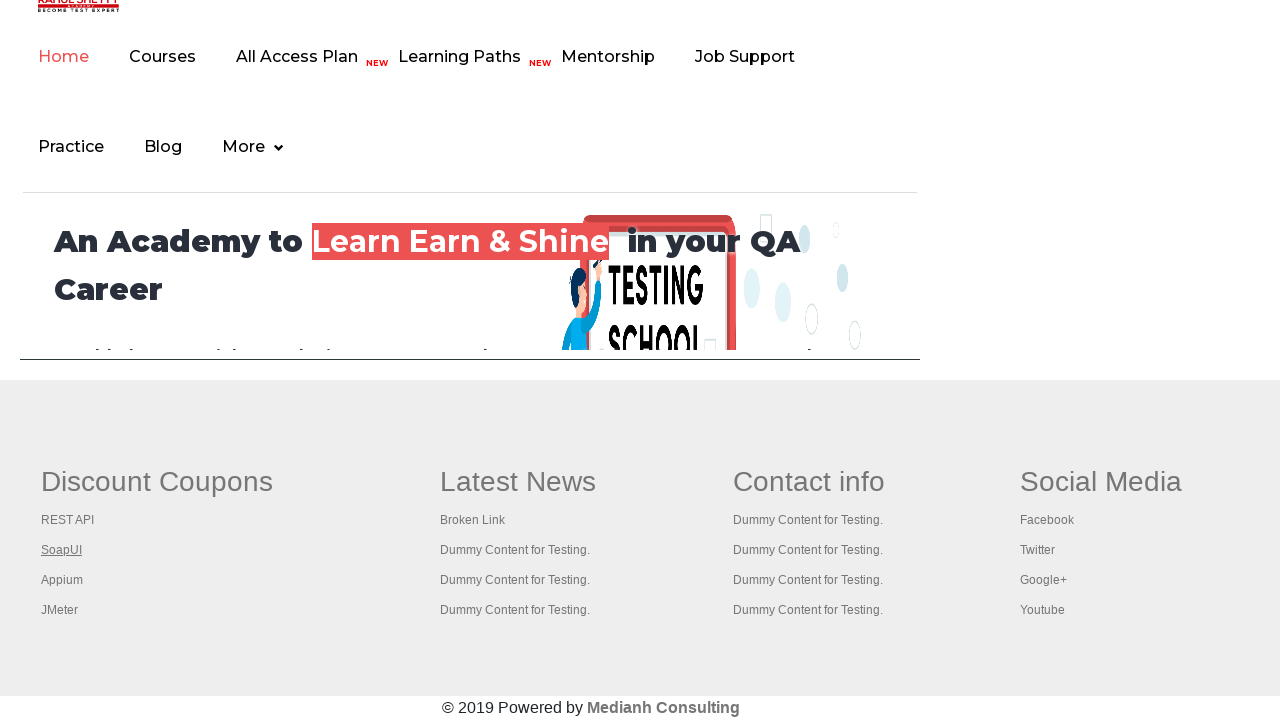

Opened footer column link 3 in new tab using Ctrl+click at (62, 580) on xpath=//div[@id='gf-BIG']//td[1]//ul[1] >> a >> nth=3
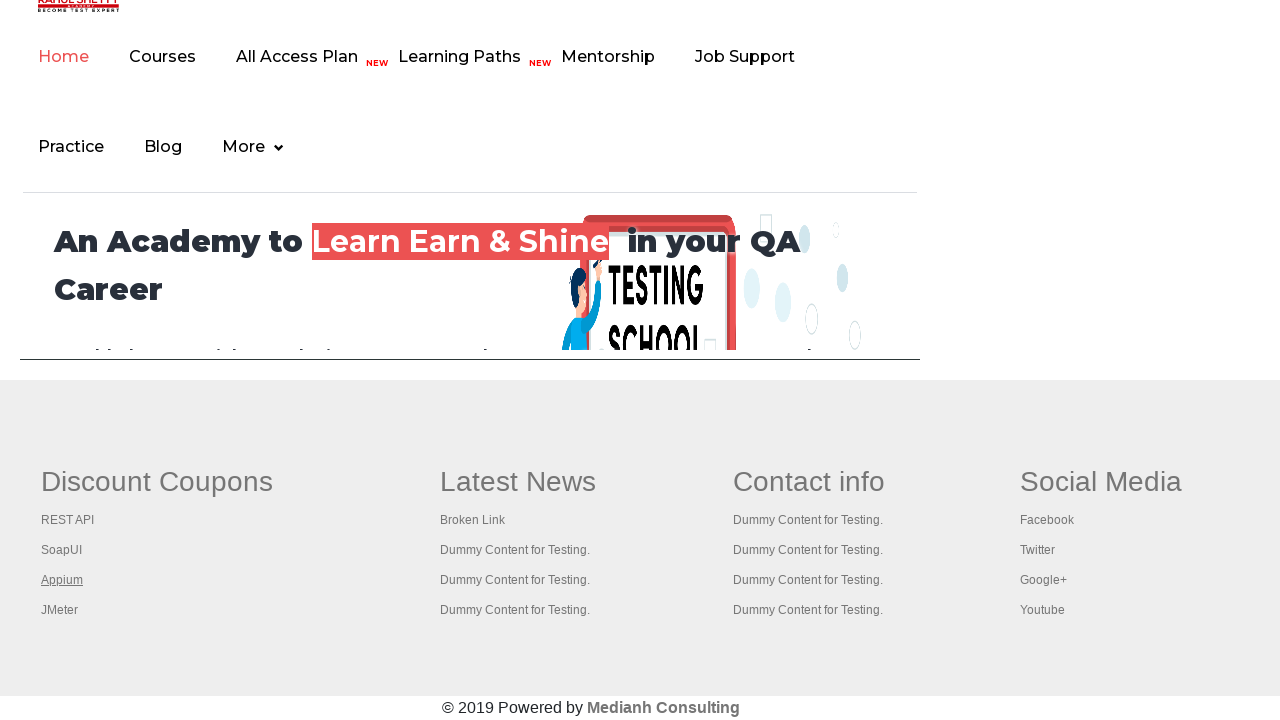

Opened footer column link 4 in new tab using Ctrl+click at (60, 610) on xpath=//div[@id='gf-BIG']//td[1]//ul[1] >> a >> nth=4
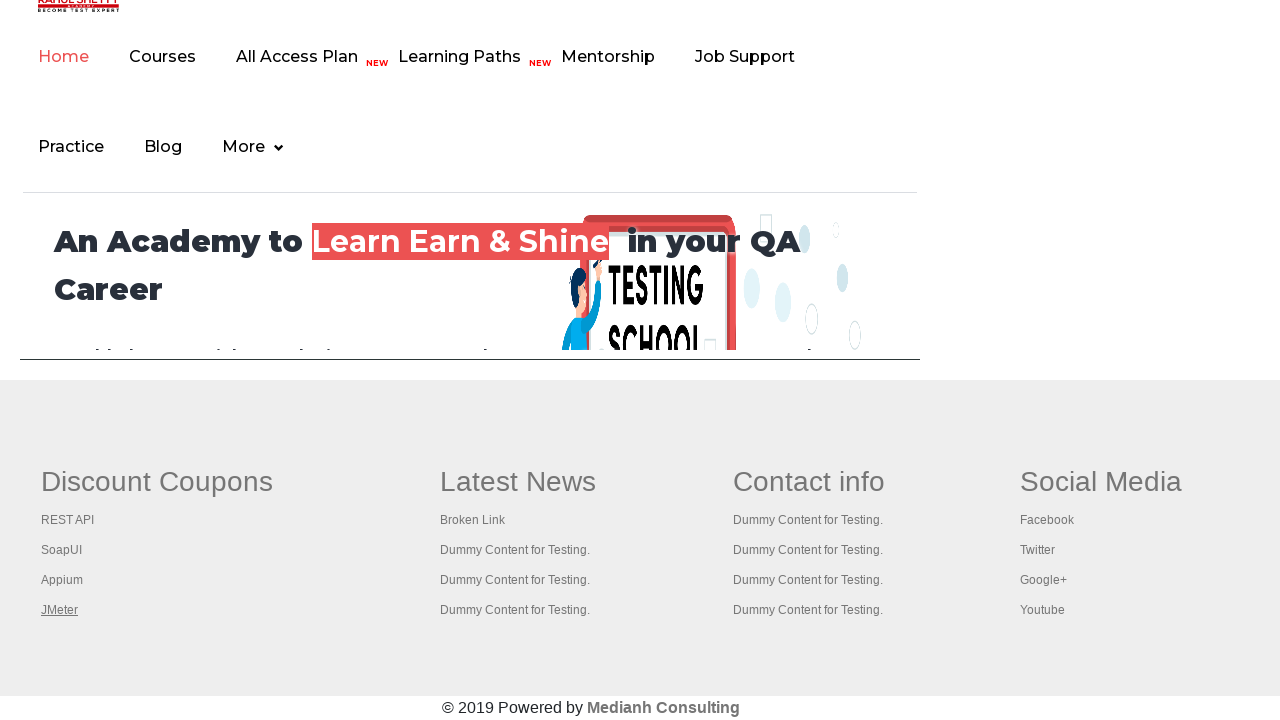

Waited 1 second for new tabs to fully load
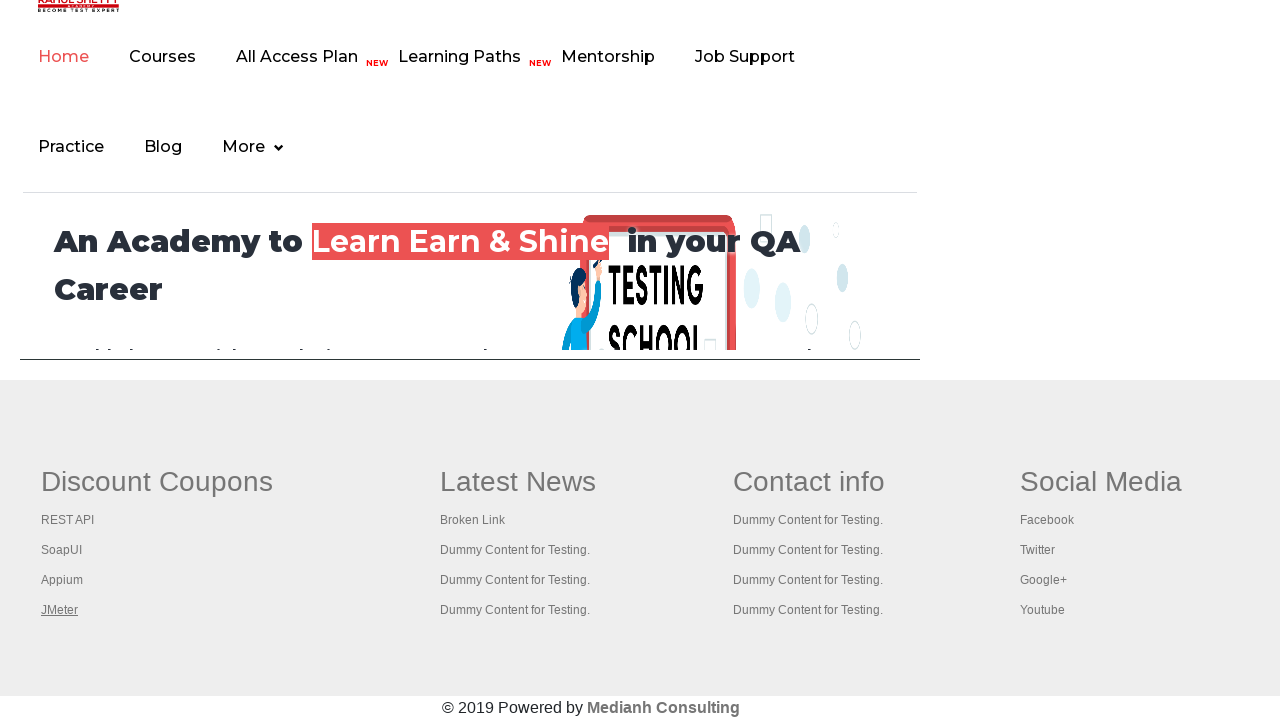

Retrieved all open pages/tabs - total 5 pages
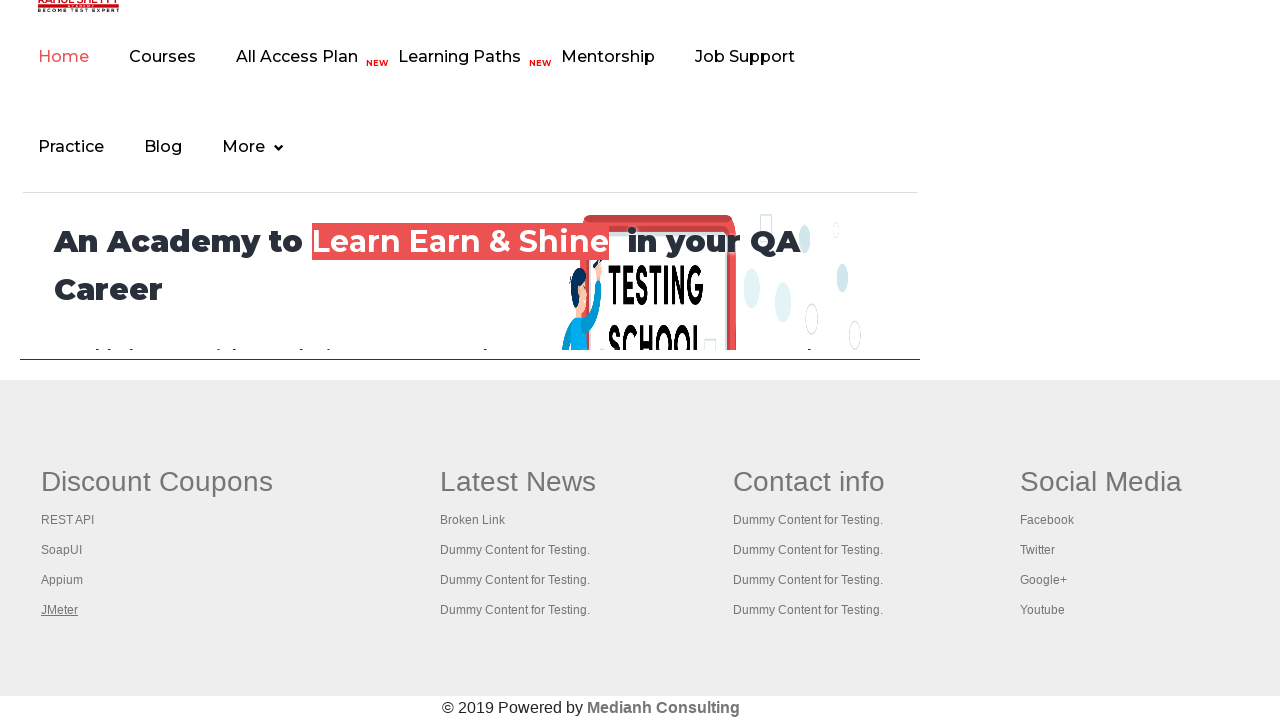

Page loaded: Practice Page
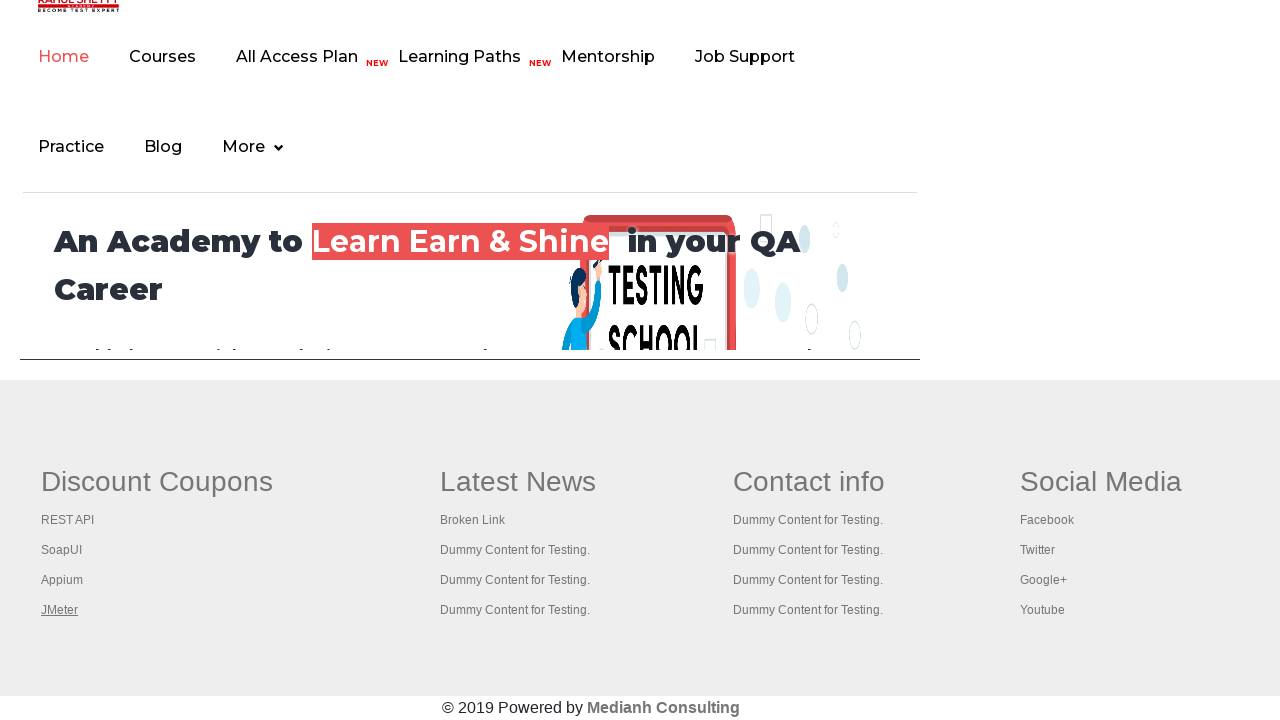

Page loaded: REST API Tutorial
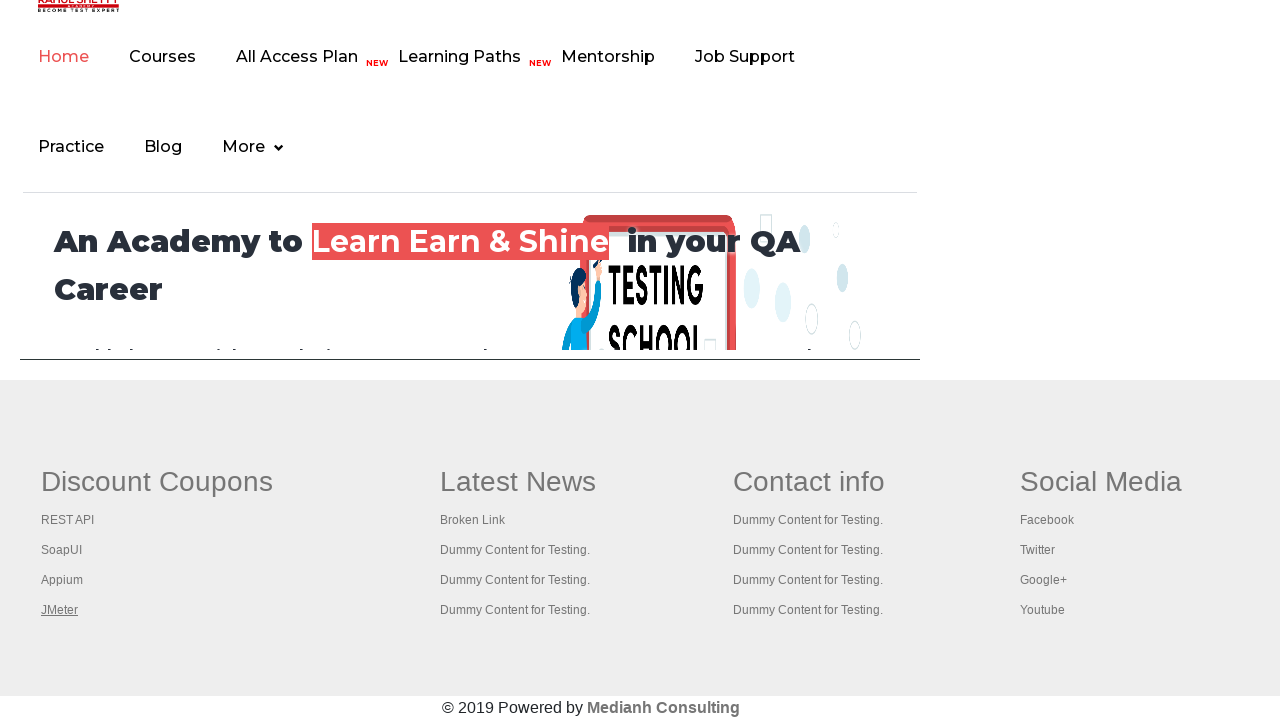

Page loaded: The World’s Most Popular API Testing Tool | SoapUI
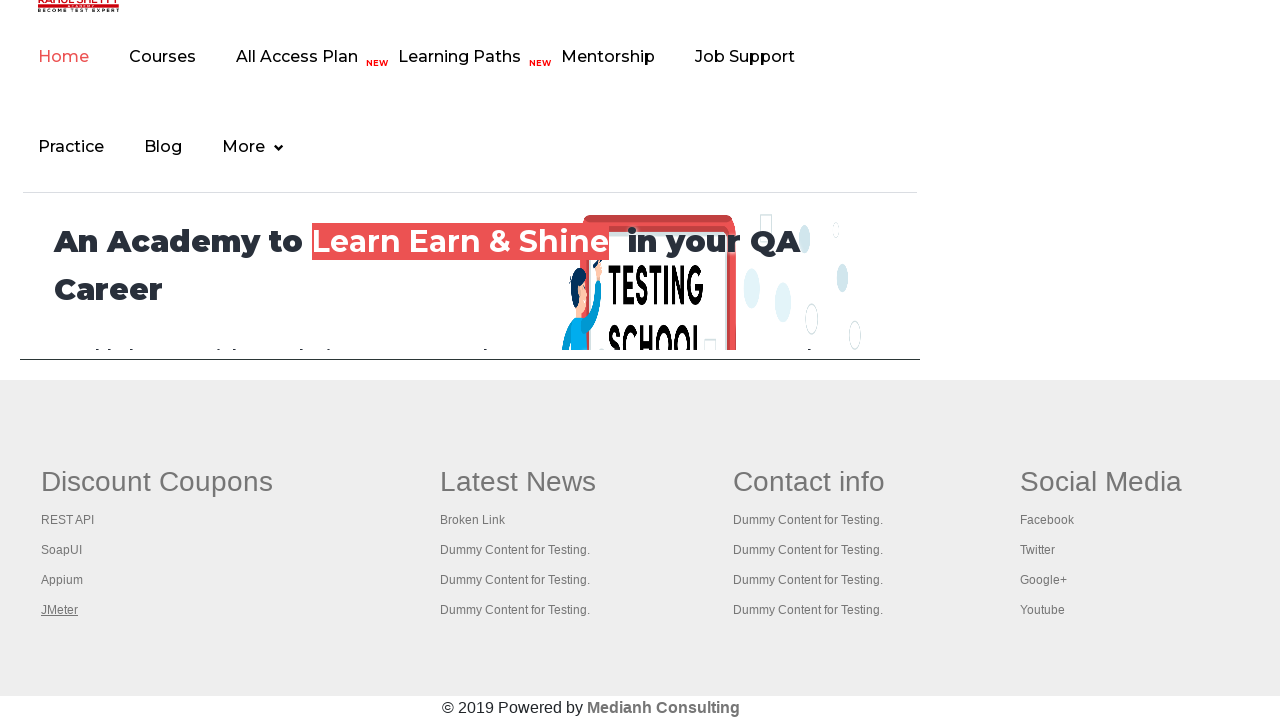

Page loaded: Appium tutorial for Mobile Apps testing | RahulShetty Academy | Rahul
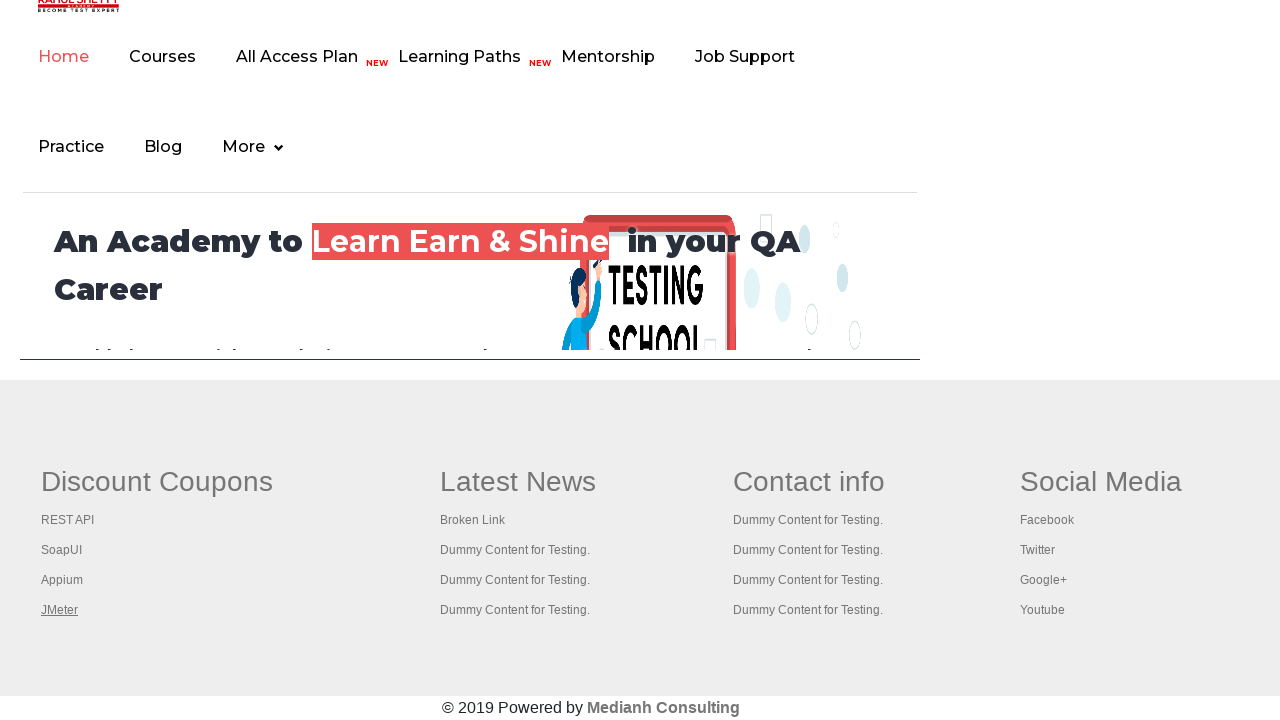

Page loaded: Apache JMeter - Apache JMeter™
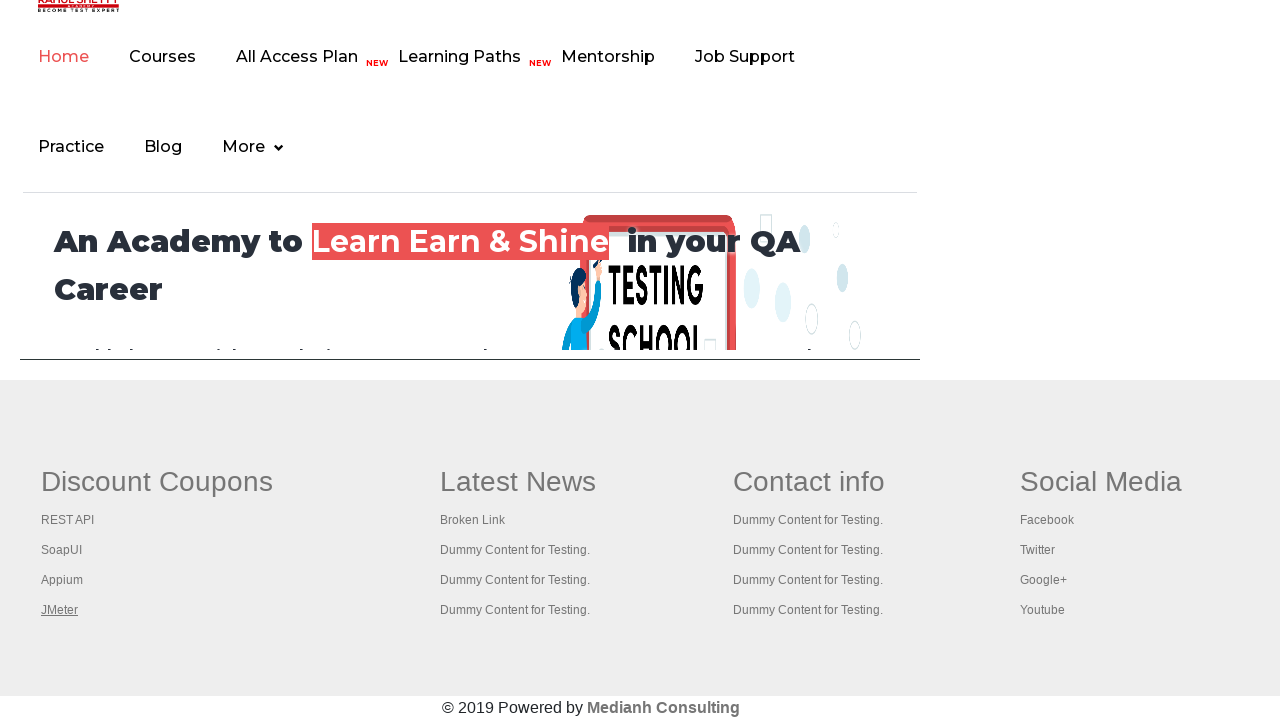

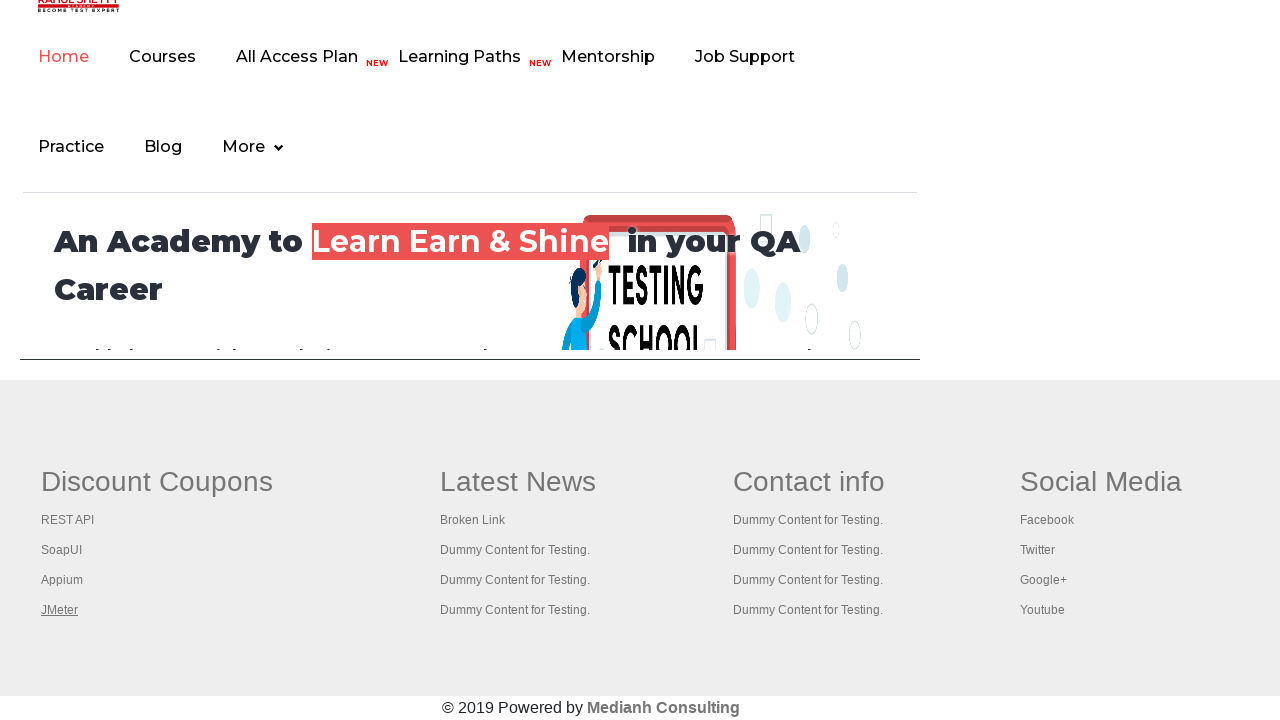